Tests multiple window handling by clicking a link that opens a new window, switching to the new window, and verifying the page titles before and after the window switch.

Starting URL: https://practice.cydeo.com/windows

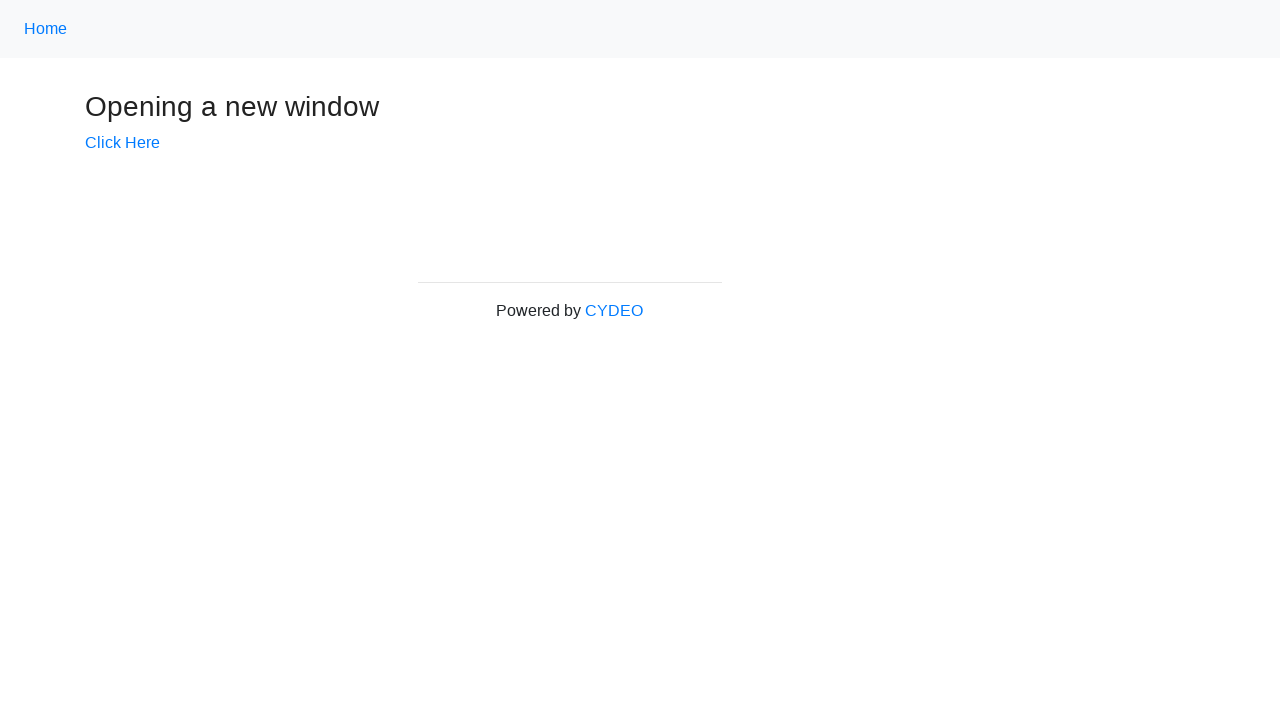

Verified initial page title is 'Windows'
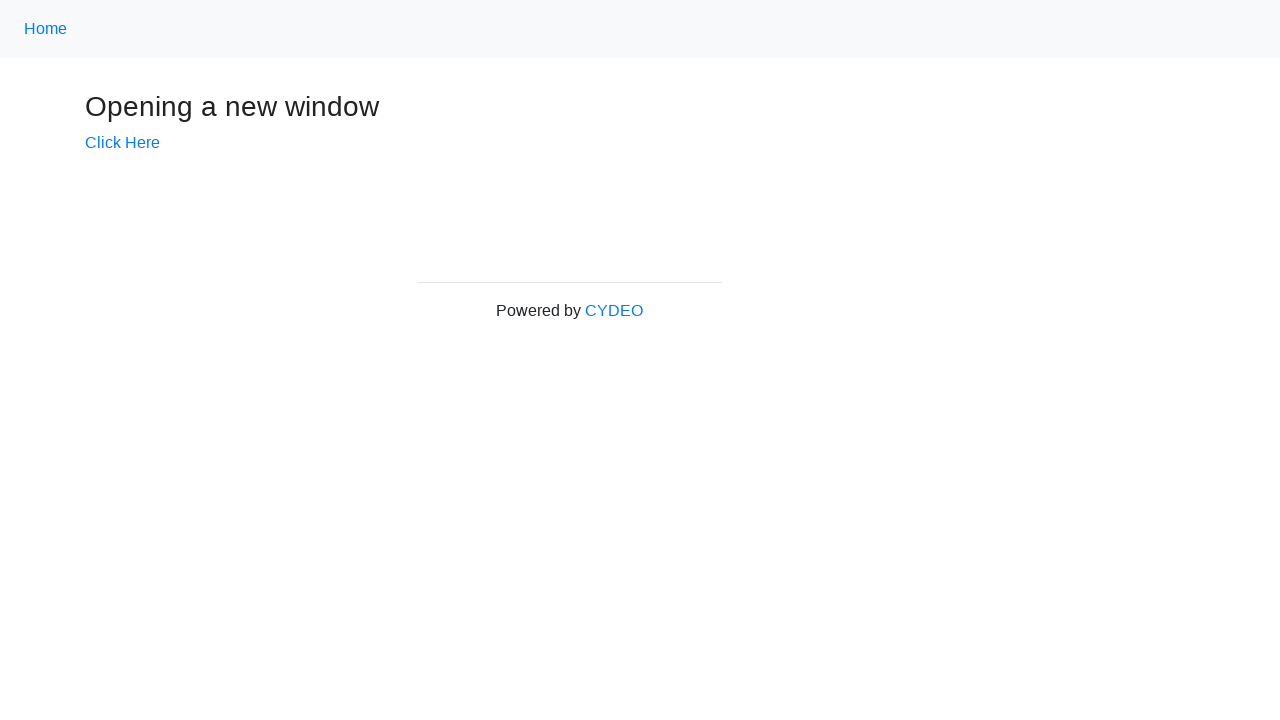

Clicked 'Click Here' link to open new window at (122, 143) on text=Click Here
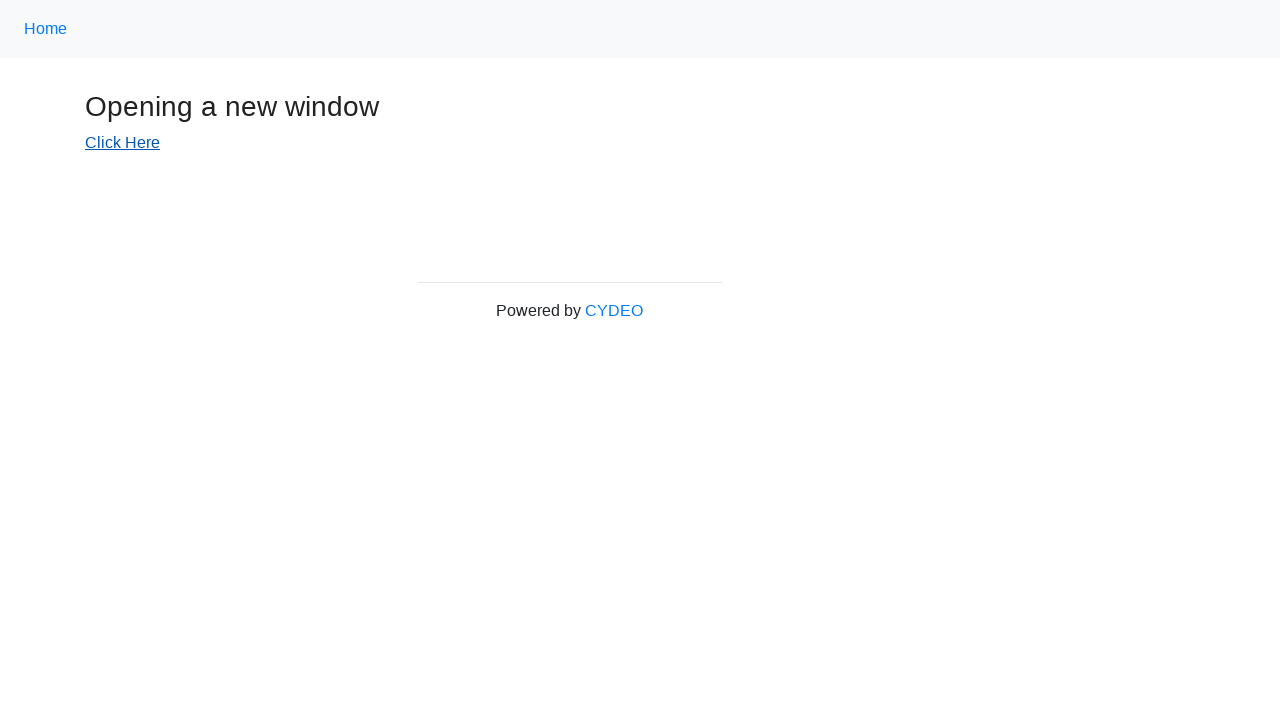

Captured reference to new window page
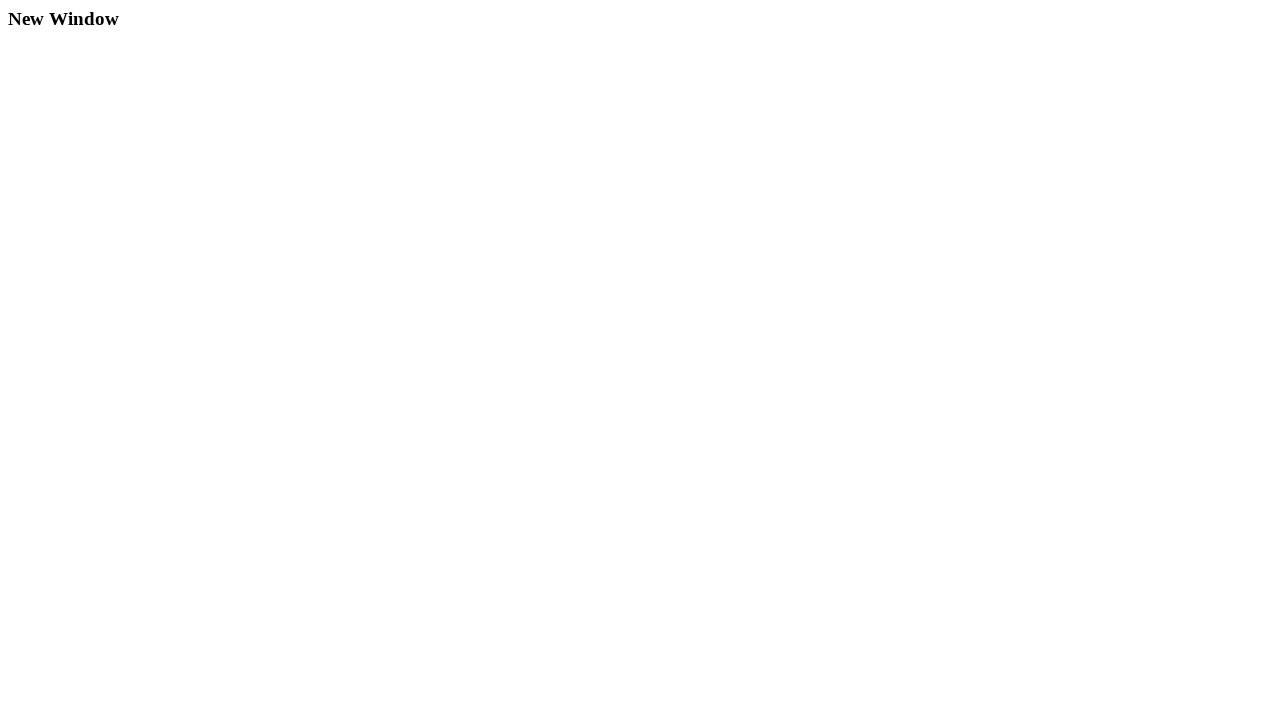

New window page fully loaded
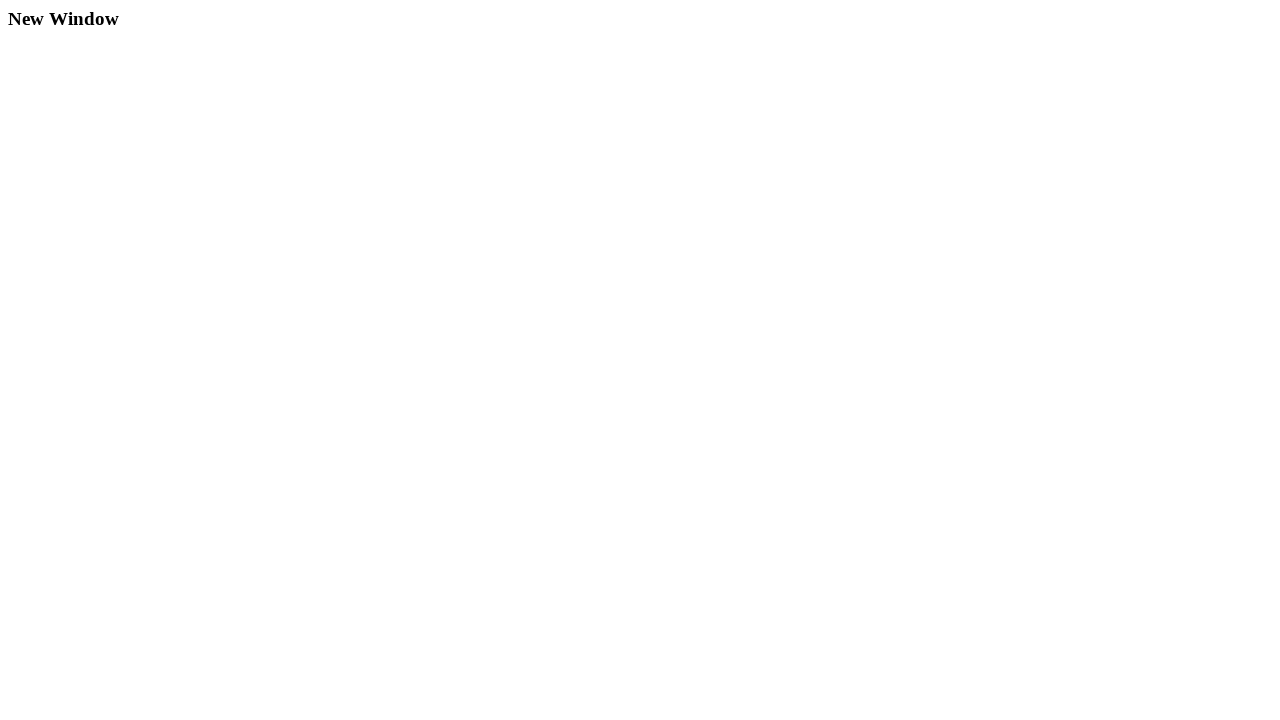

Verified new window page title is 'New Window'
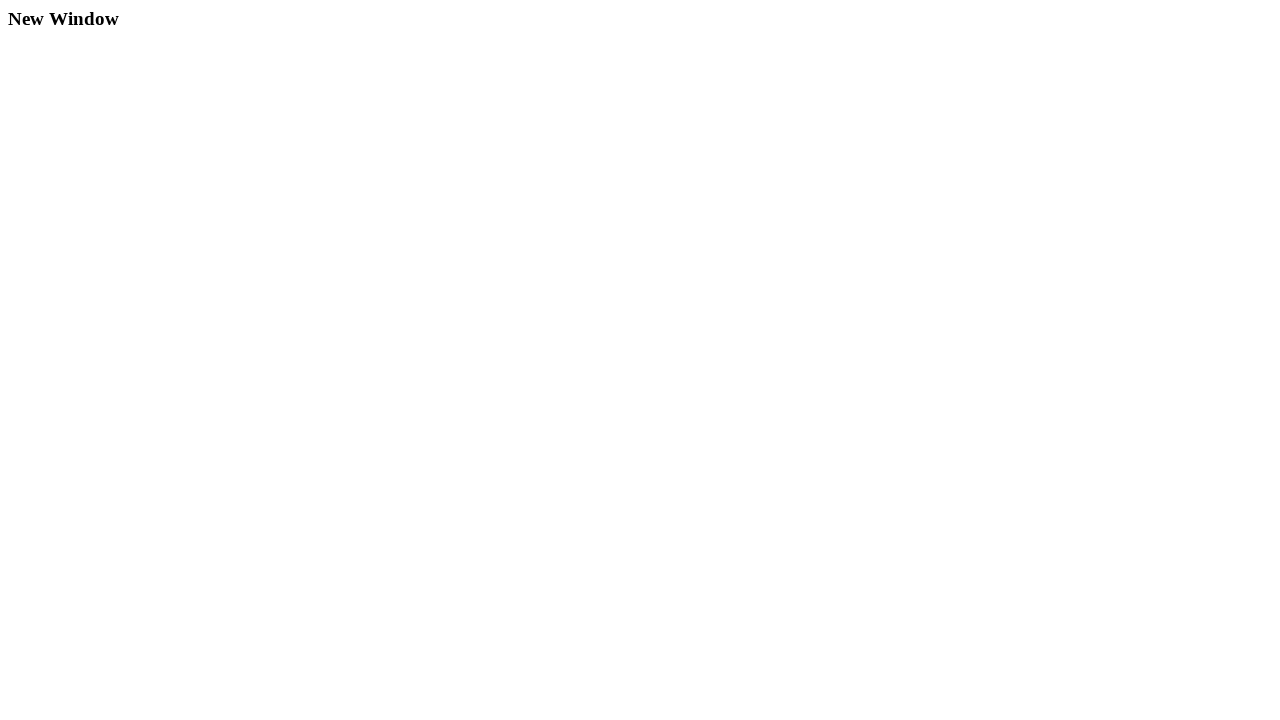

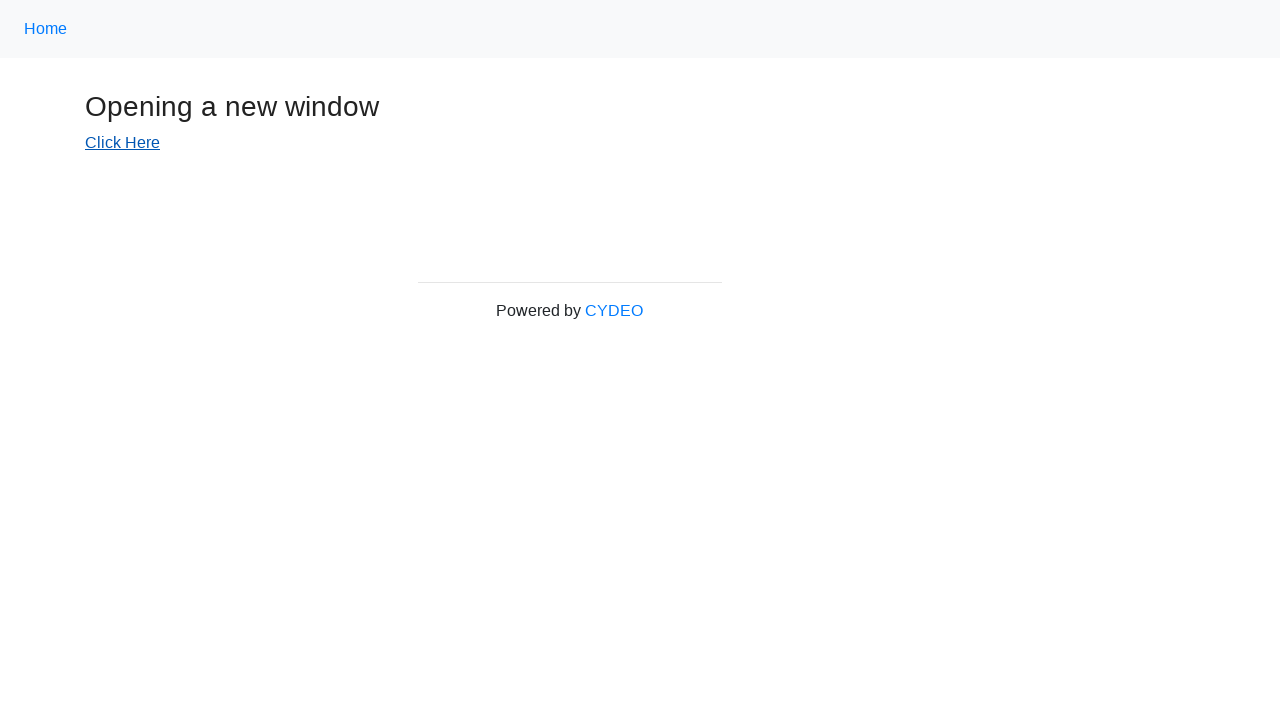